Tests the Practice Form on demoqa.com by navigating to the Forms section and filling out personal information fields including first name, last name, email, mobile number, gender selection, and picture upload.

Starting URL: https://demoqa.com/

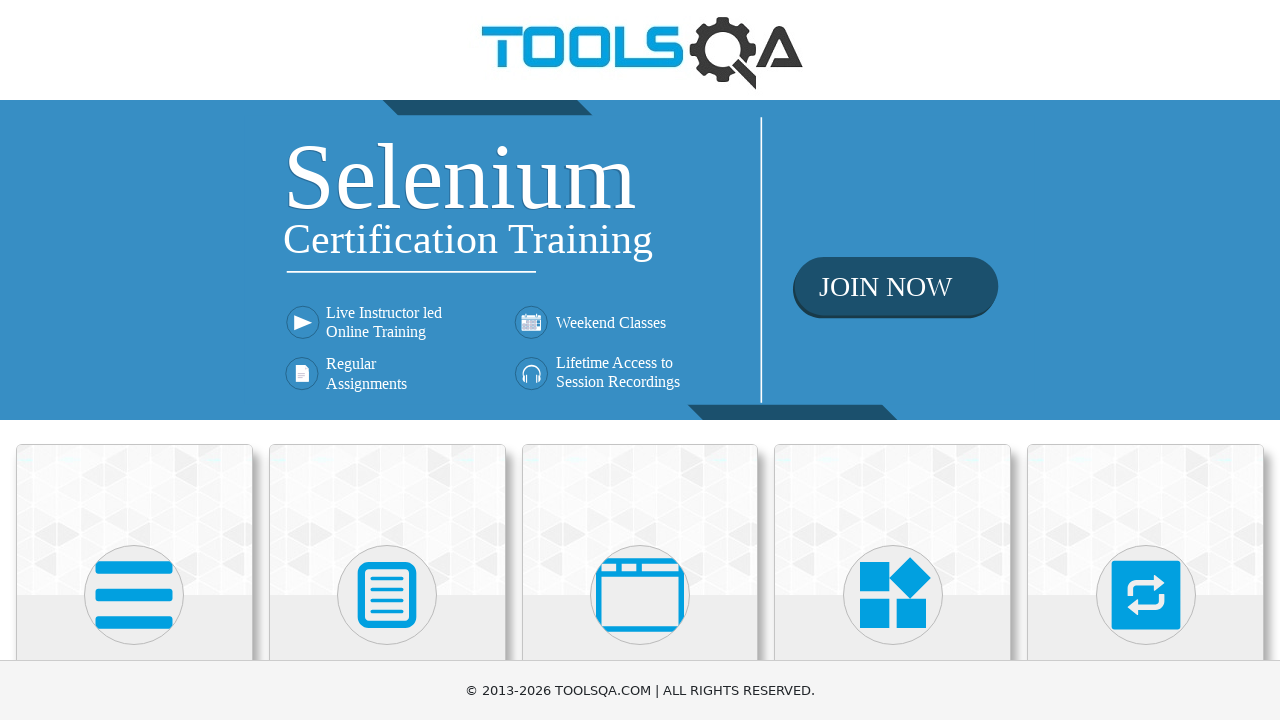

Clicked on Forms menu item at (387, 360) on xpath=//h5[text()='Forms']
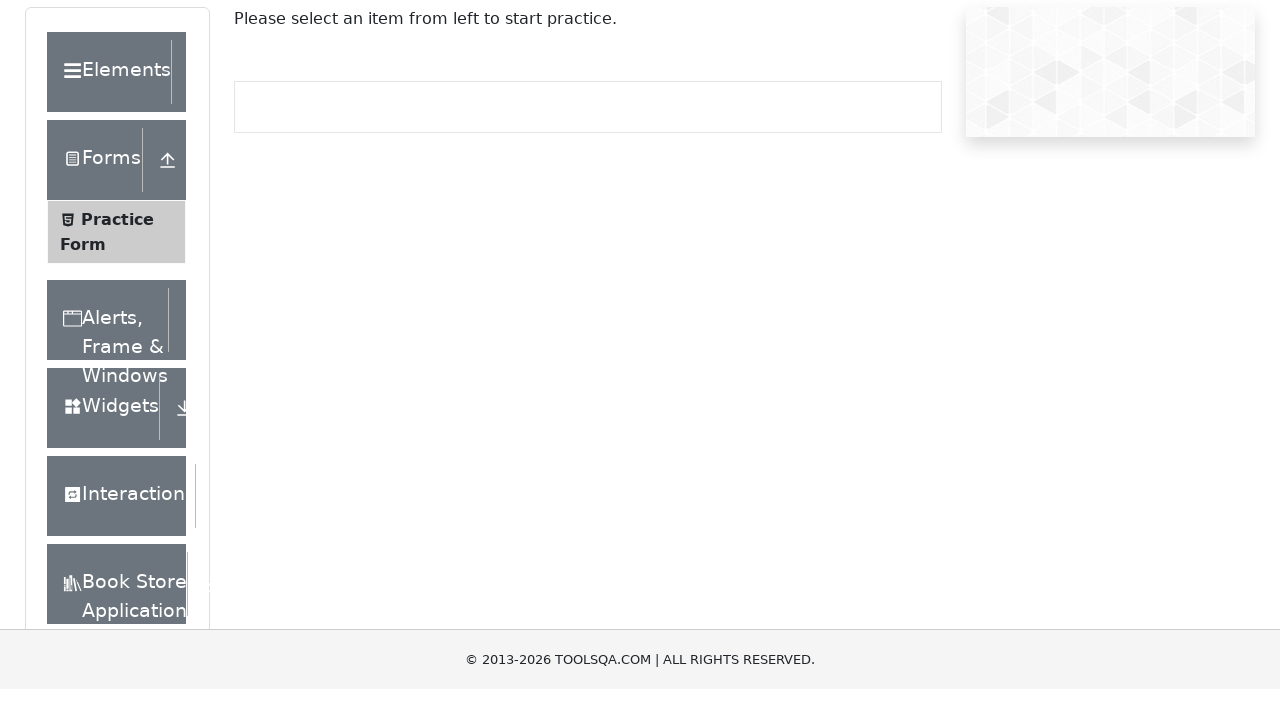

Clicked on Practice Form submenu at (117, 336) on xpath=//span[text()='Practice Form']
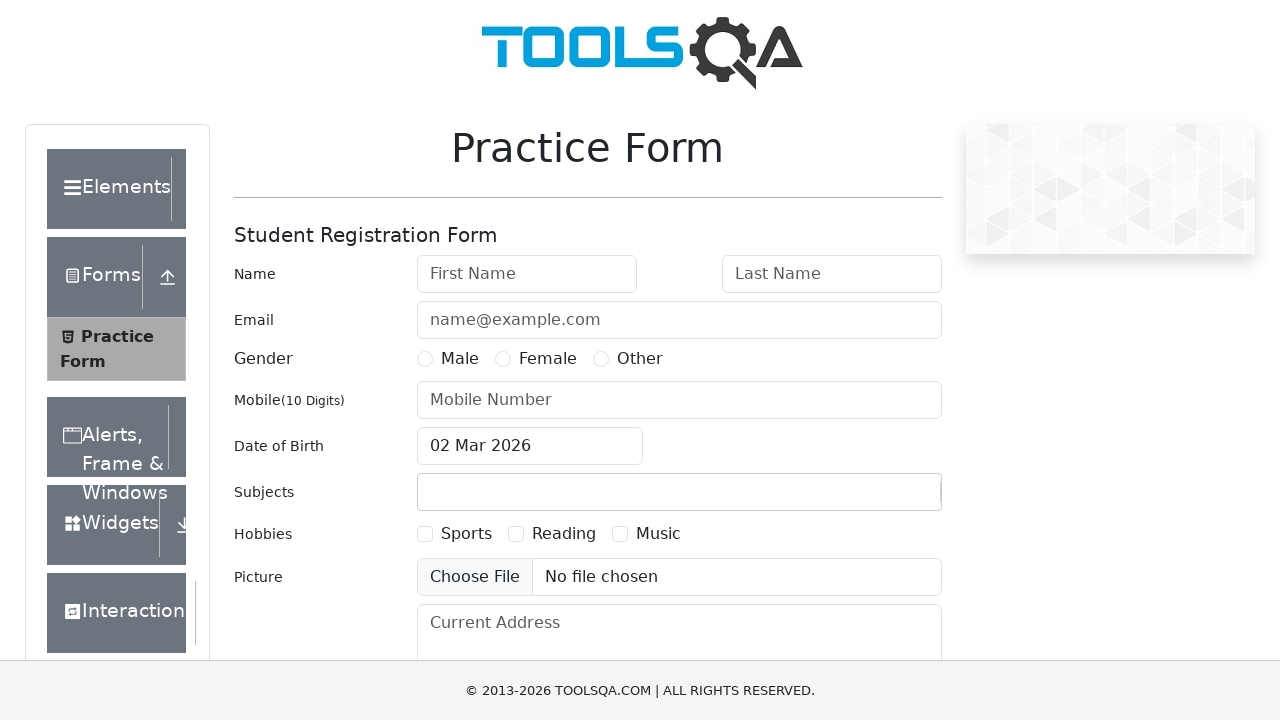

Filled first name field with 'Casian' on #firstName
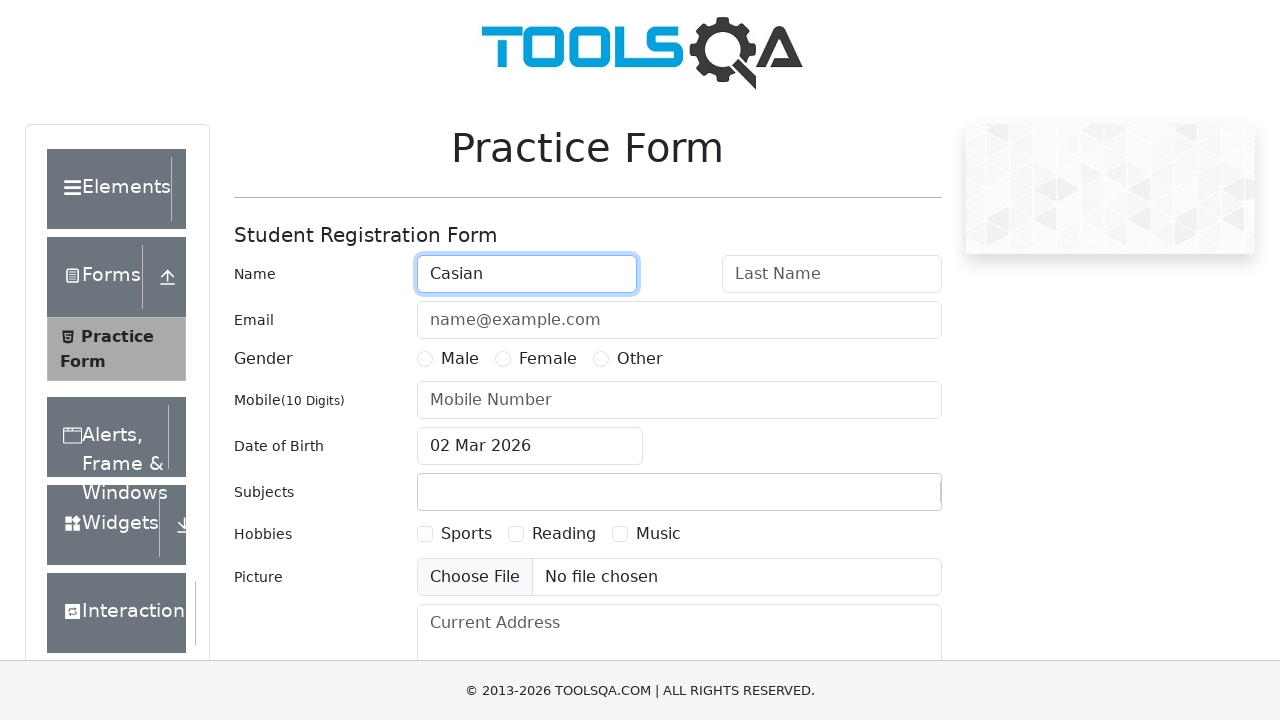

Filled last name field with 'Manole' on #lastName
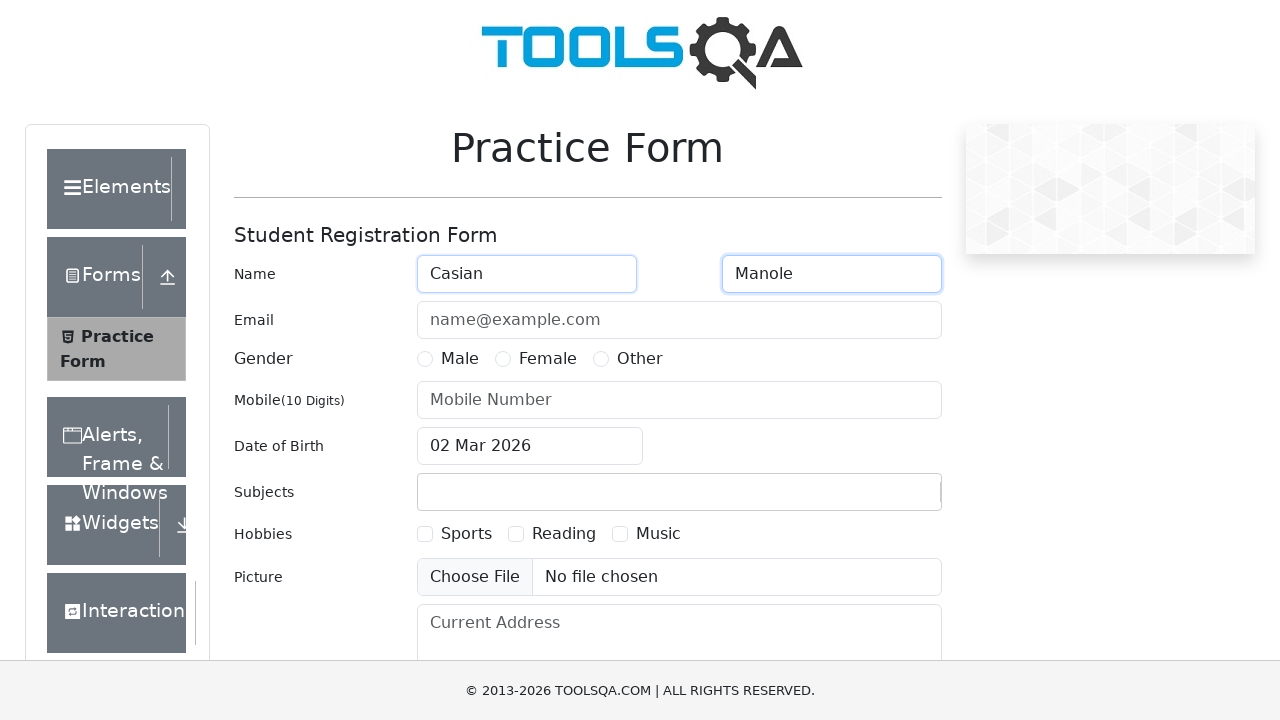

Filled email field with 'radu@r.com' on #userEmail
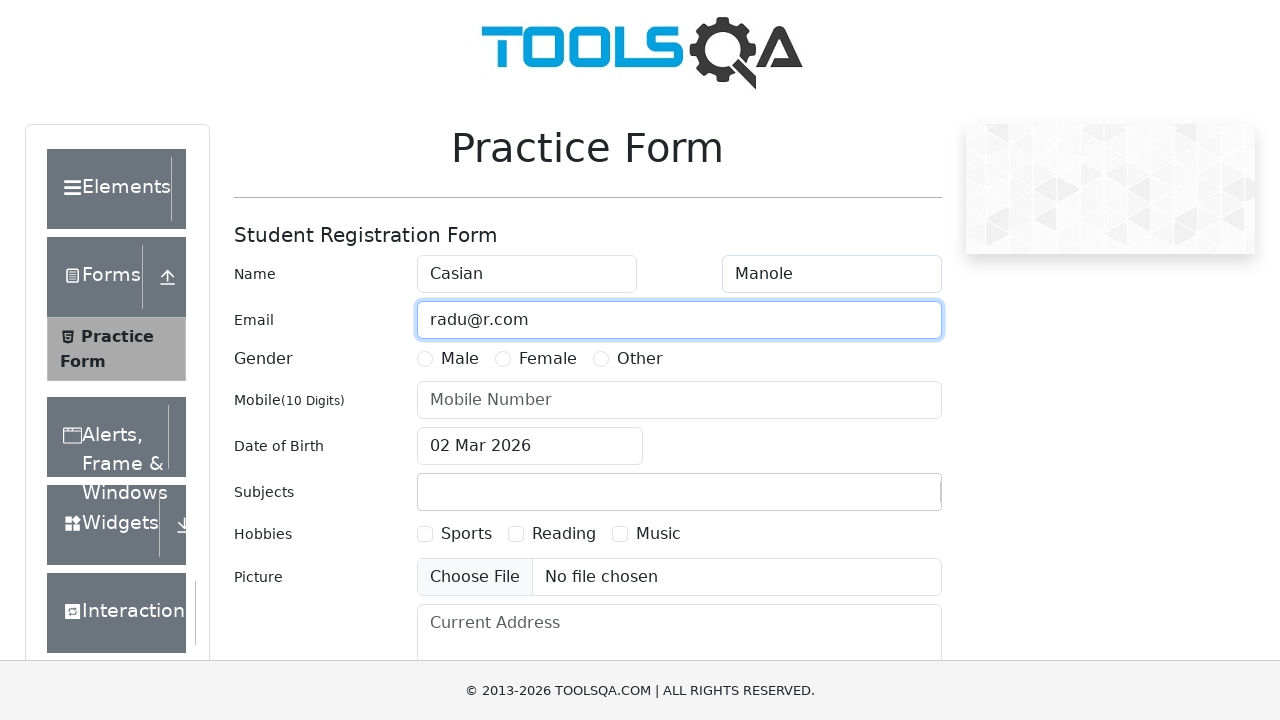

Filled mobile number field with '55544444' on input[placeholder='Mobile Number']
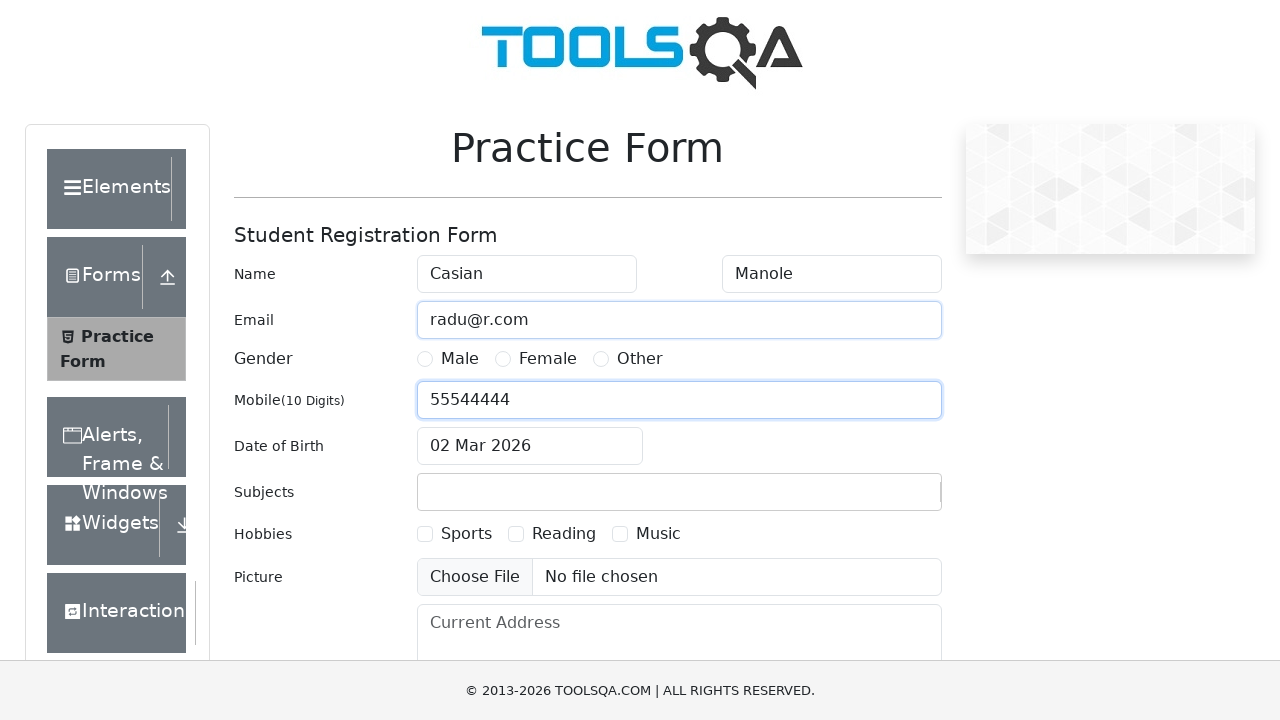

Attempted to upload picture (empty placeholder)
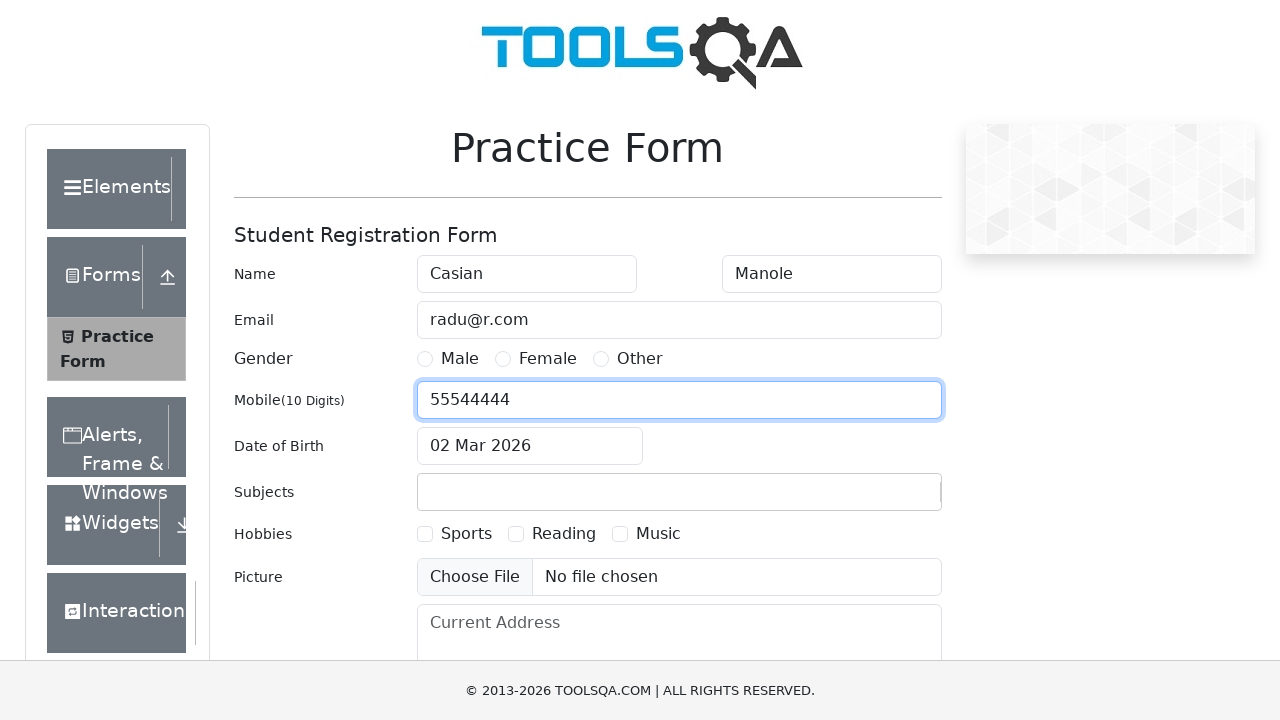

Selected Male gender option at (460, 359) on label[for='gender-radio-1']
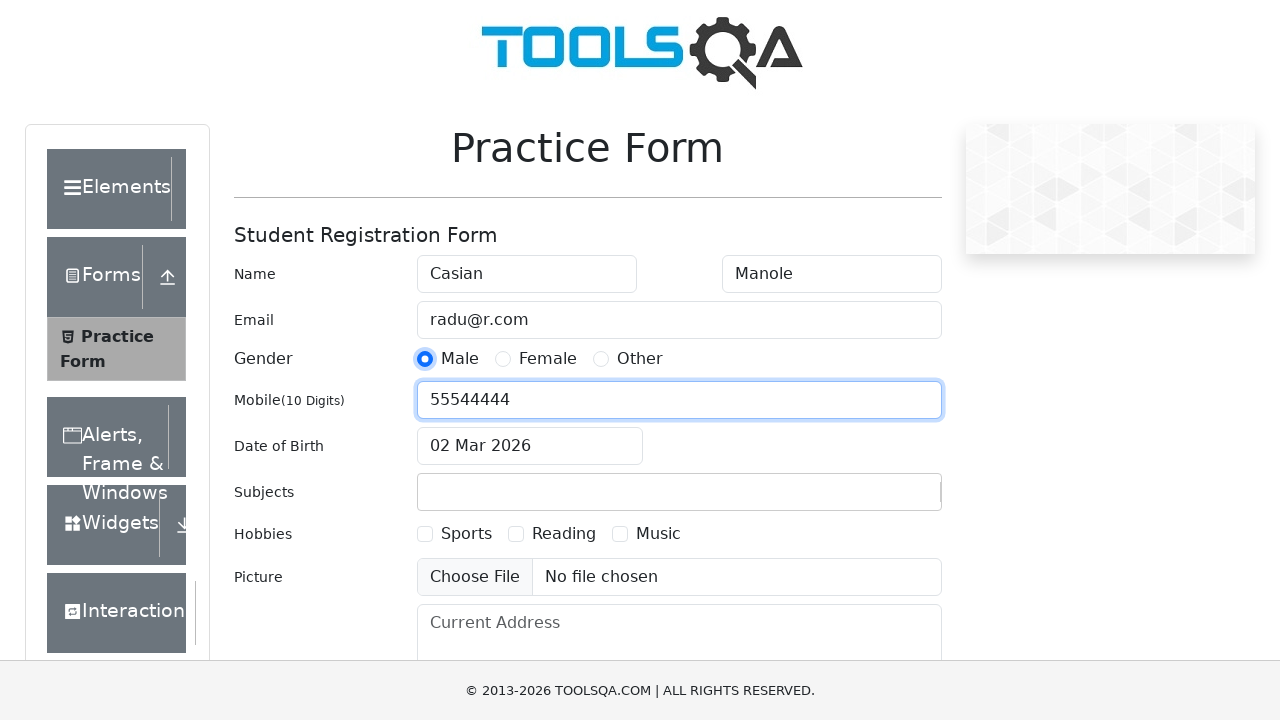

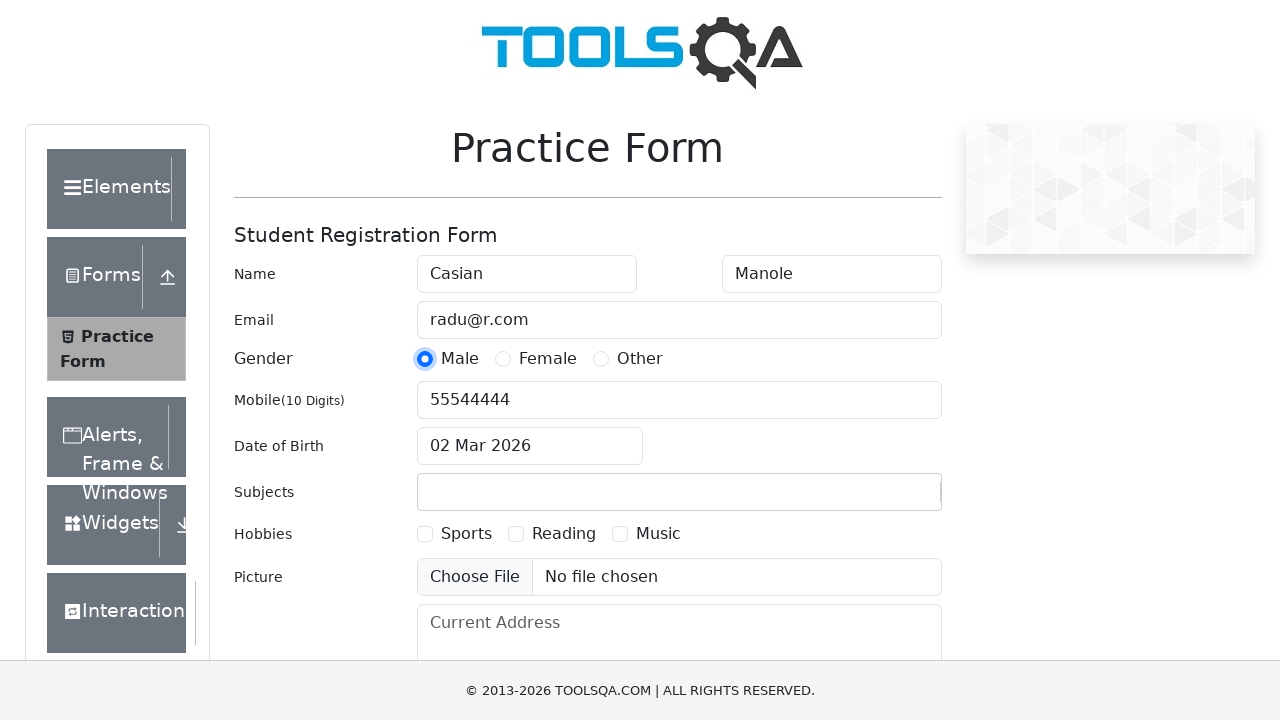